Tests JavaScript alert box handling by clicking a button that triggers an alert and accepting it

Starting URL: http://demo.automationtesting.in/Alerts.html

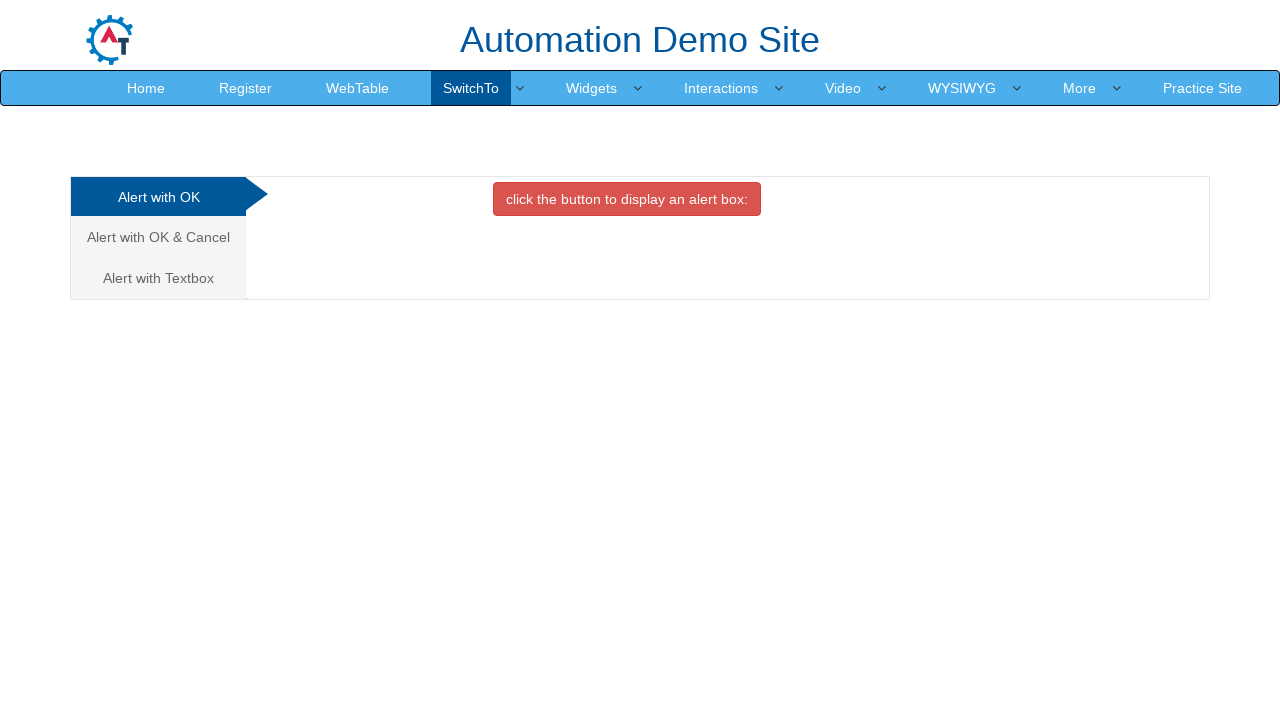

Clicked the alert box button at (627, 199) on xpath=//button[contains(text(),'alert box:')]
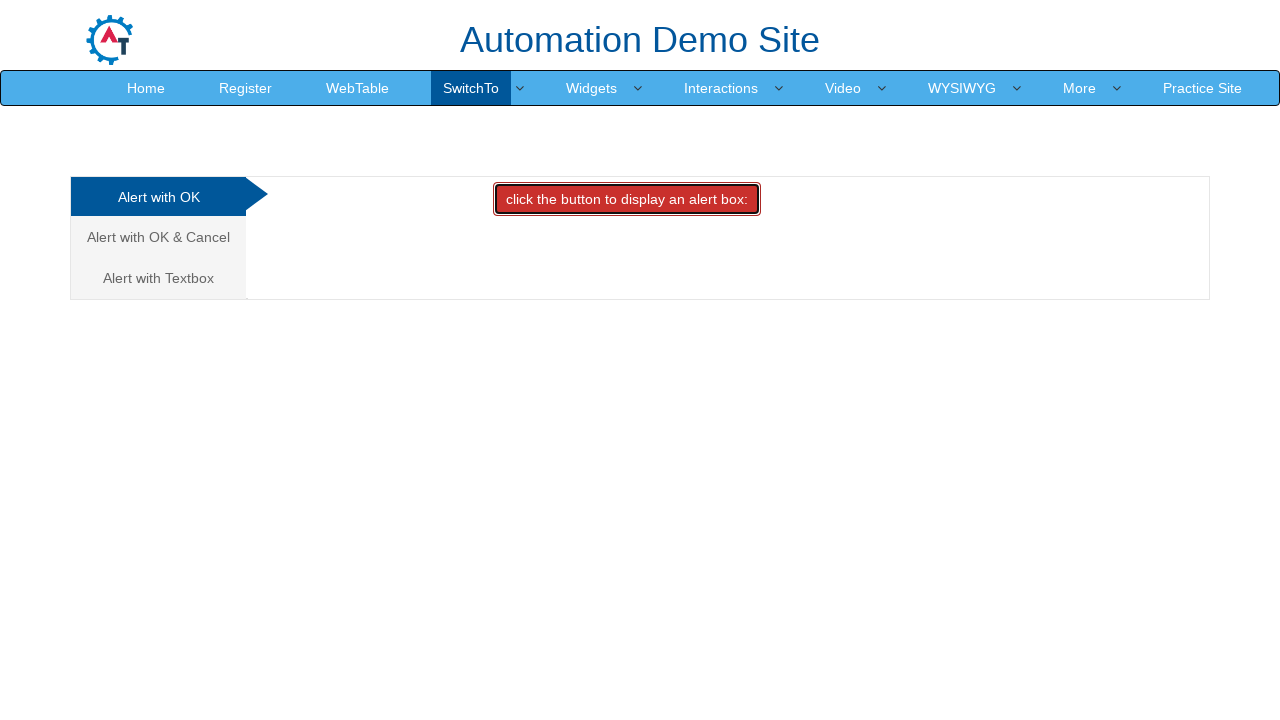

Set up dialog handler to accept alerts
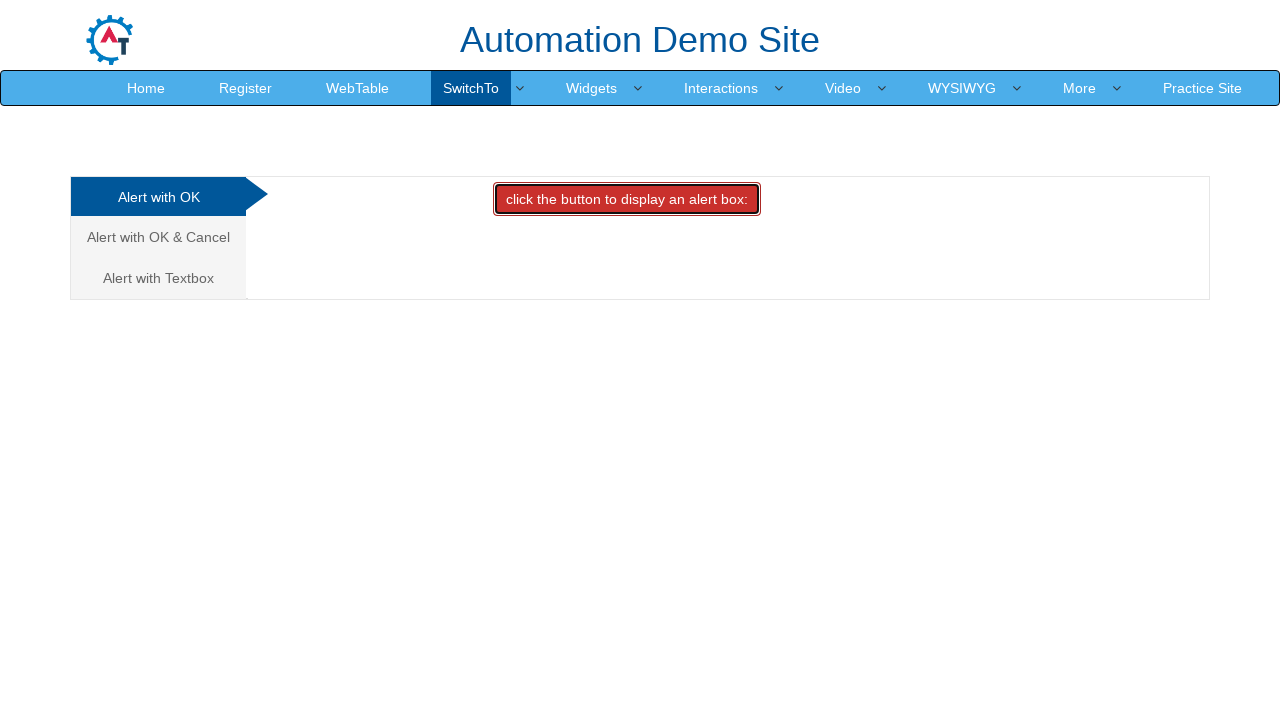

Clicked alert box button to trigger alert with handler active at (627, 199) on xpath=//button[contains(text(),'alert box:')]
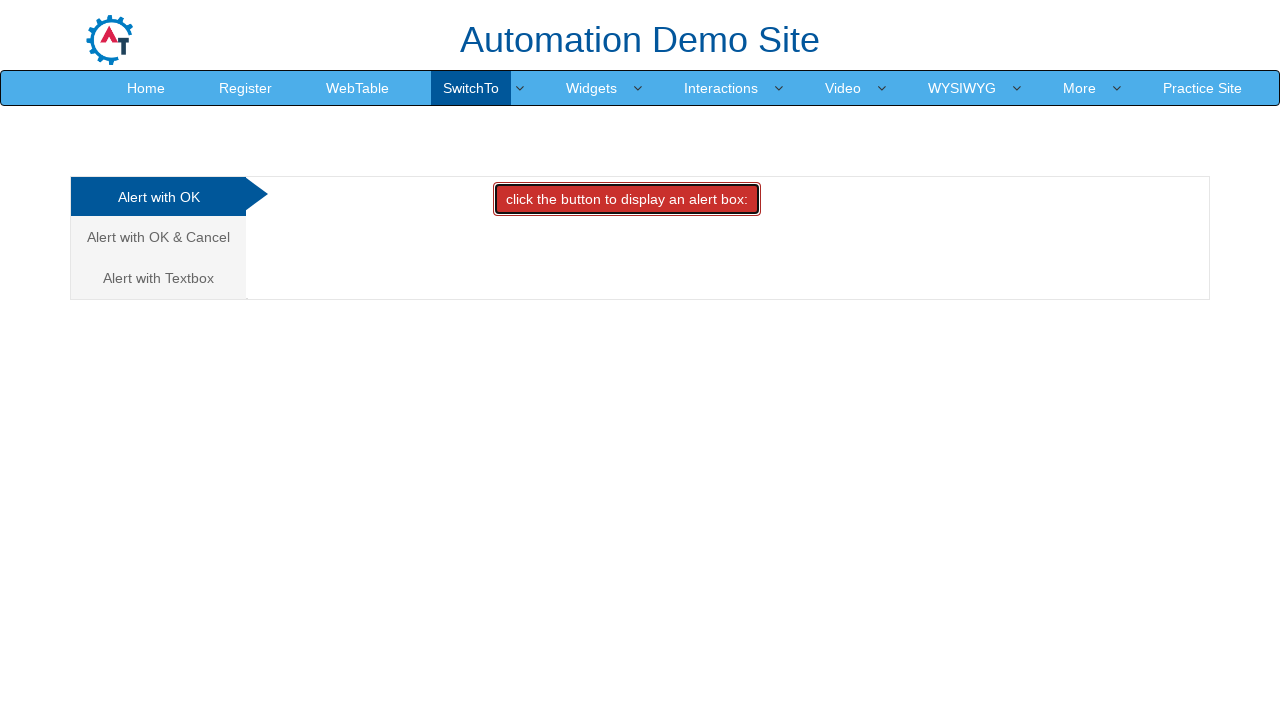

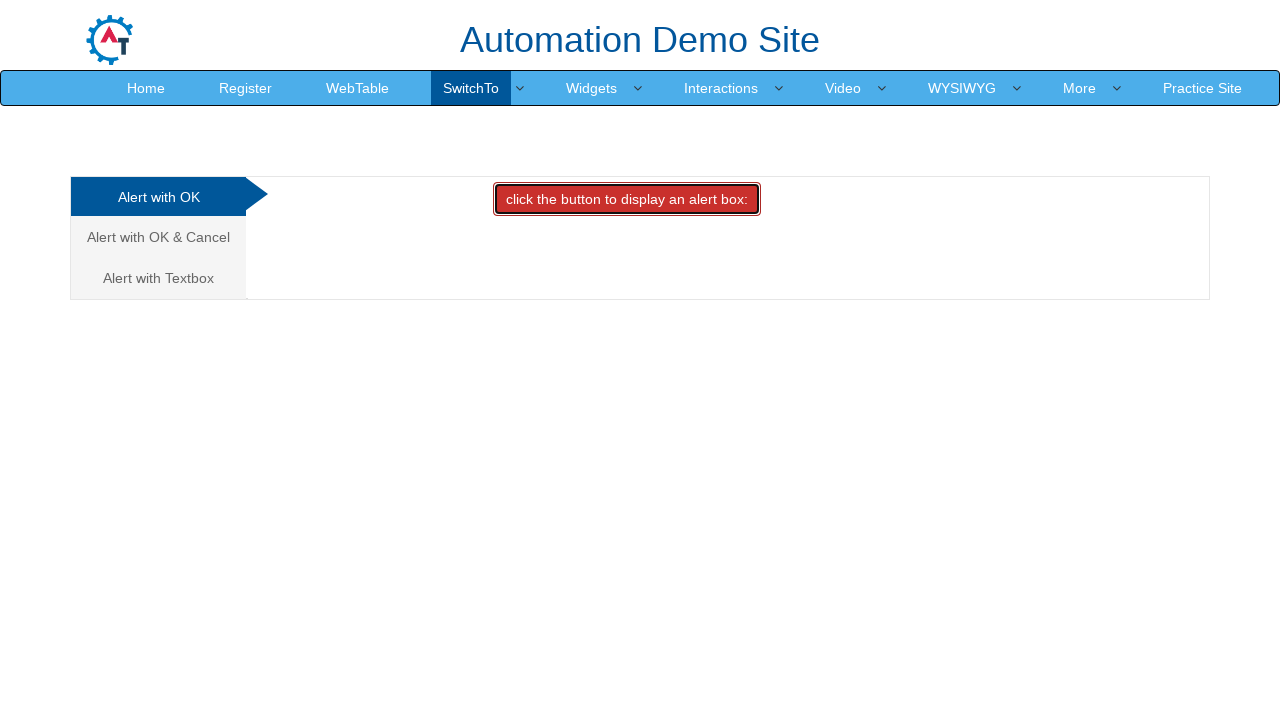